Tests the contact form functionality by navigating to the contact page, filling out the form fields, submitting it, and verifying the success message

Starting URL: https://alchemy.hguy.co/lms

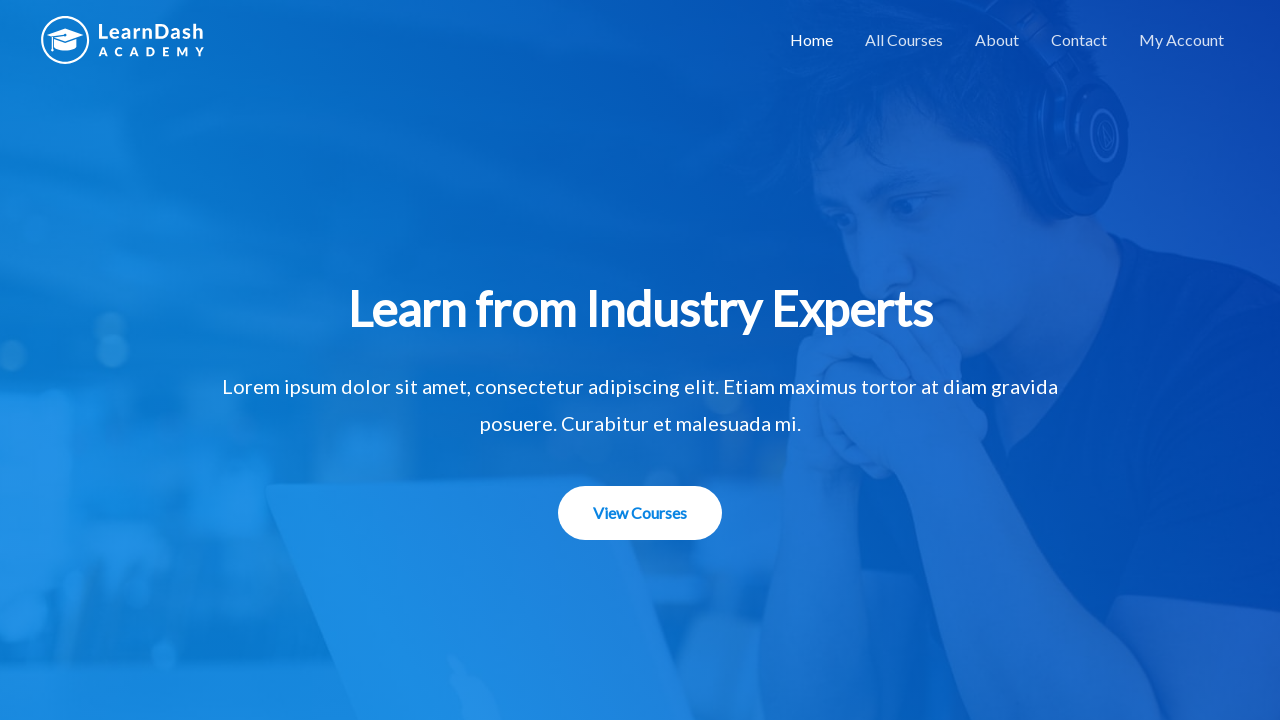

Clicked on Contact link in navigation at (1079, 40) on xpath=/html/body/div/header/div/div/div/div/div[3]/div/nav/div/ul/li[4]/a
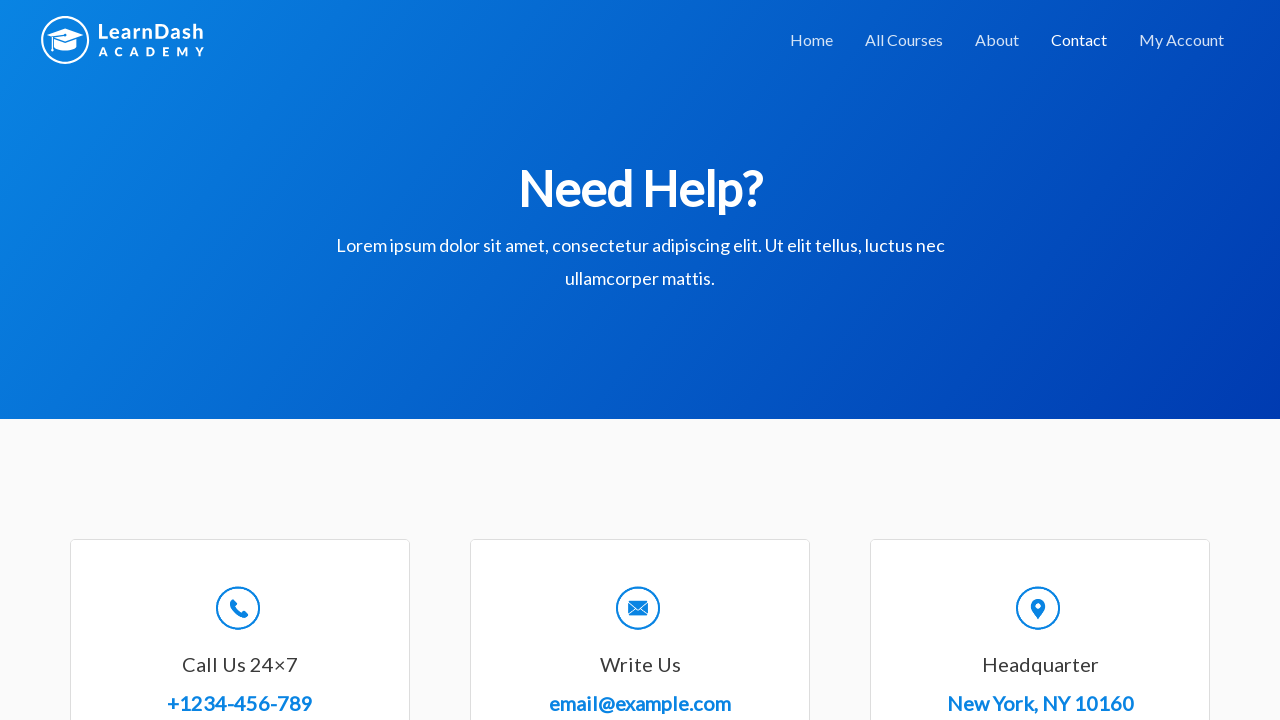

Filled in Full Name field with 'Monica K' on #wpforms-8-field_0
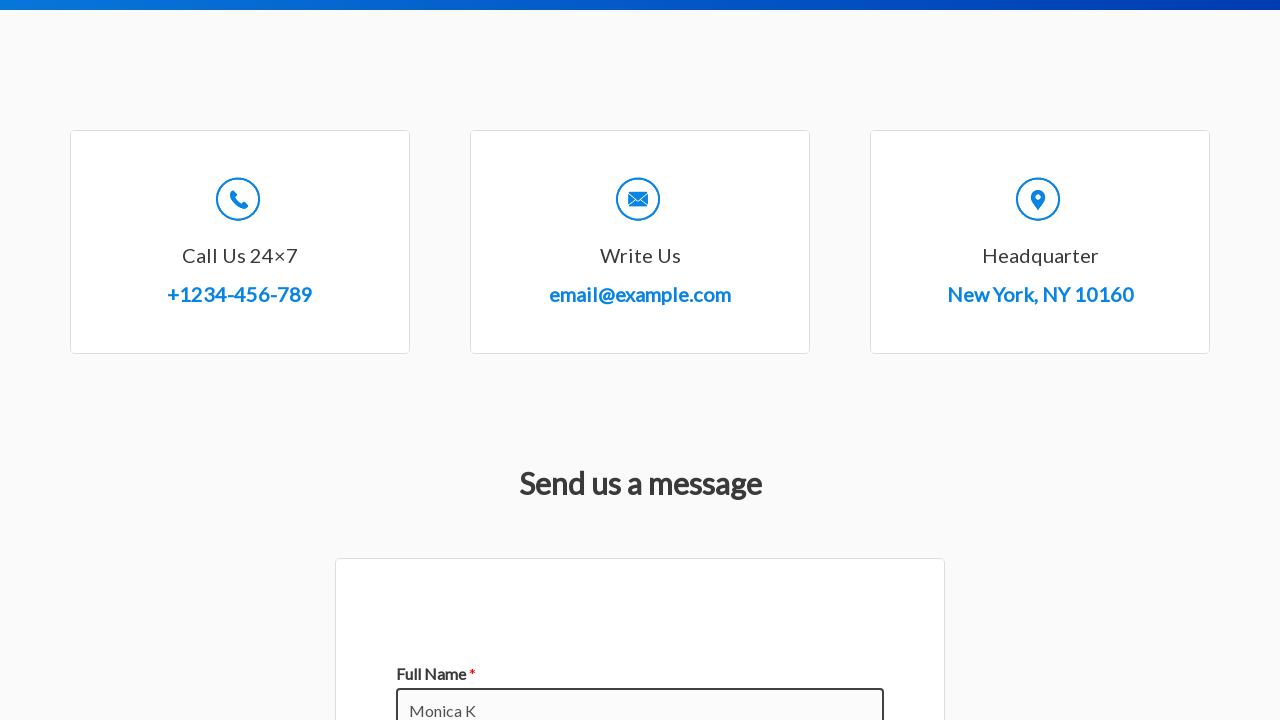

Filled in email field with 'test@example.com' on #wpforms-8-field_1
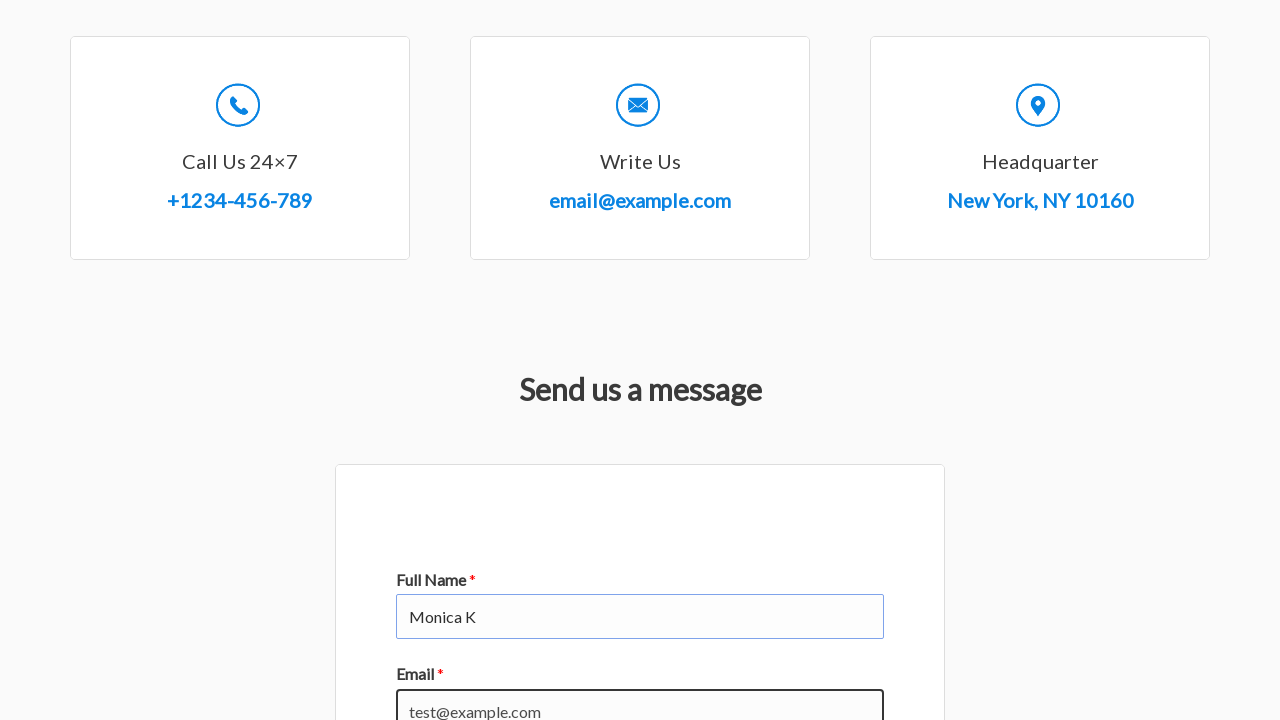

Filled in message field with 'This is my message' on textarea
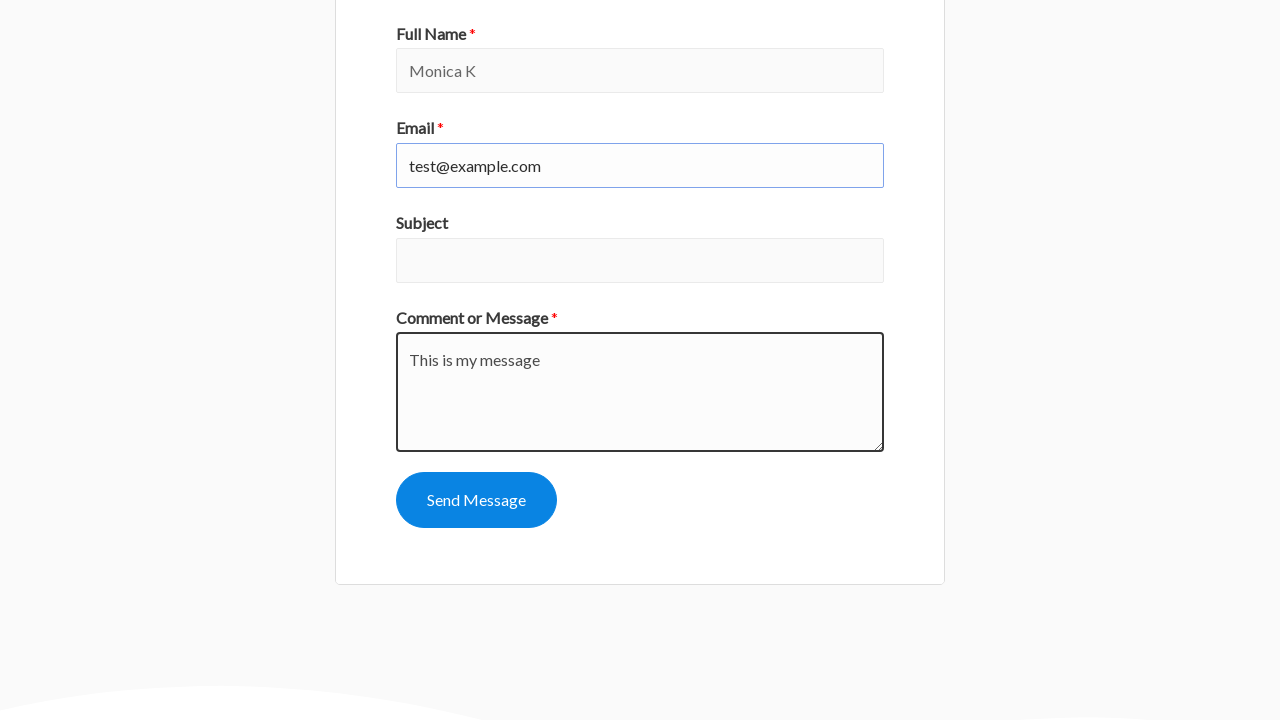

Submitted the contact form at (476, 500) on #wpforms-submit-8
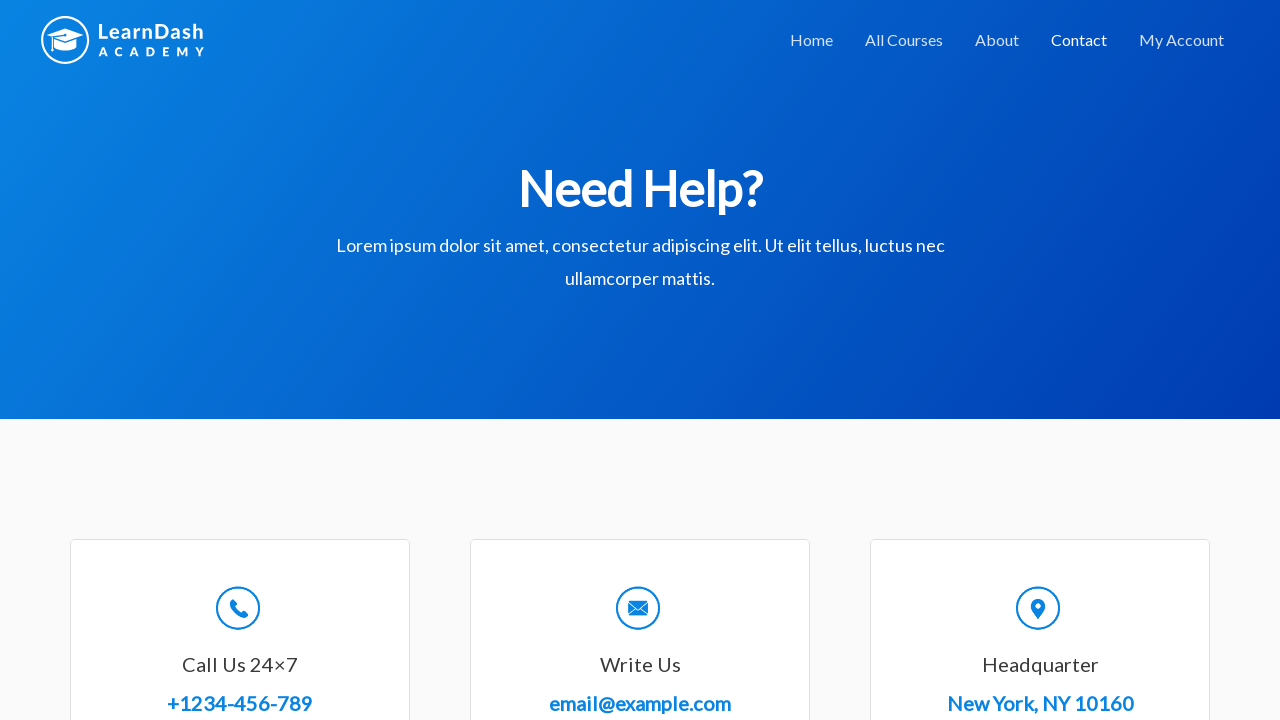

Success message appeared
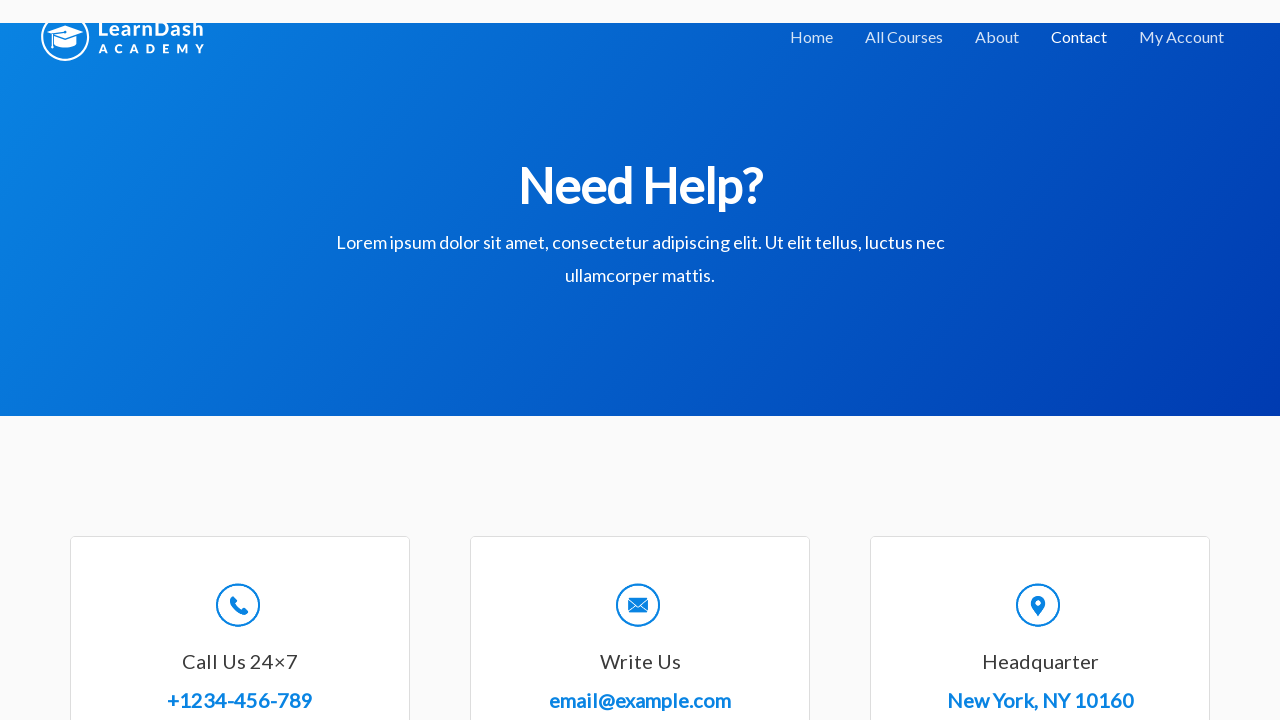

Retrieved success message text
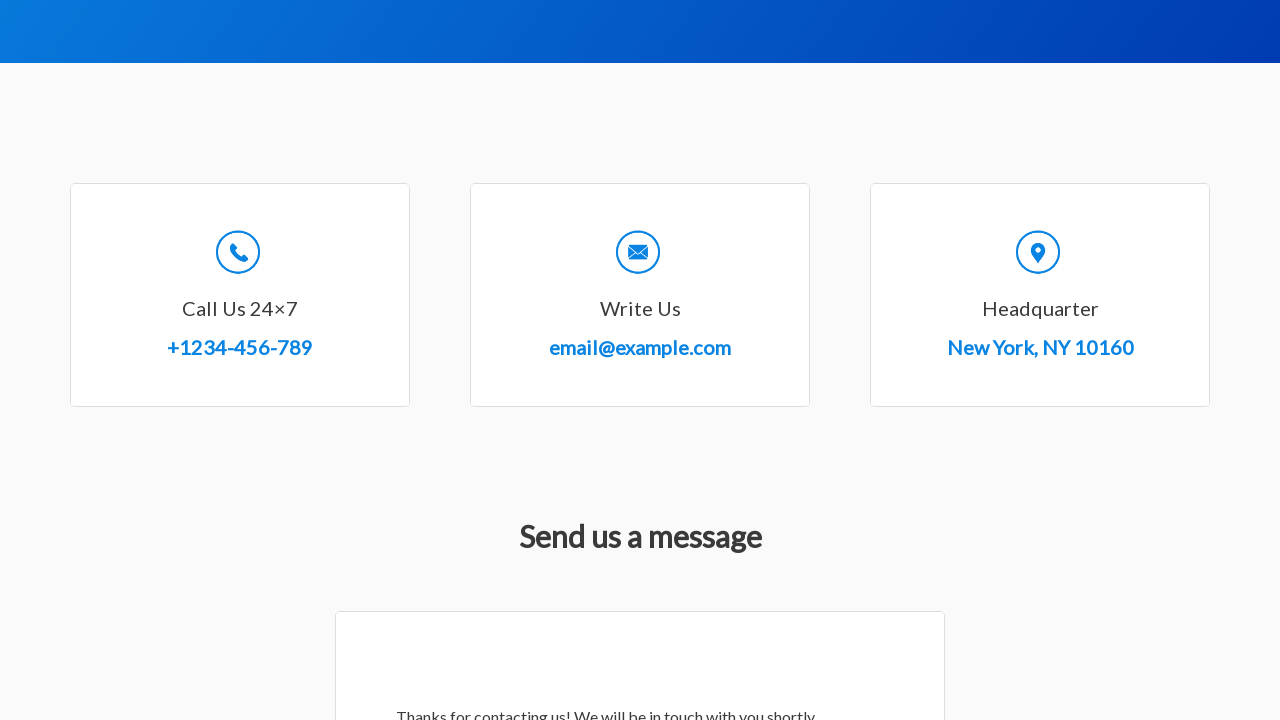

Verified success message contains expected text
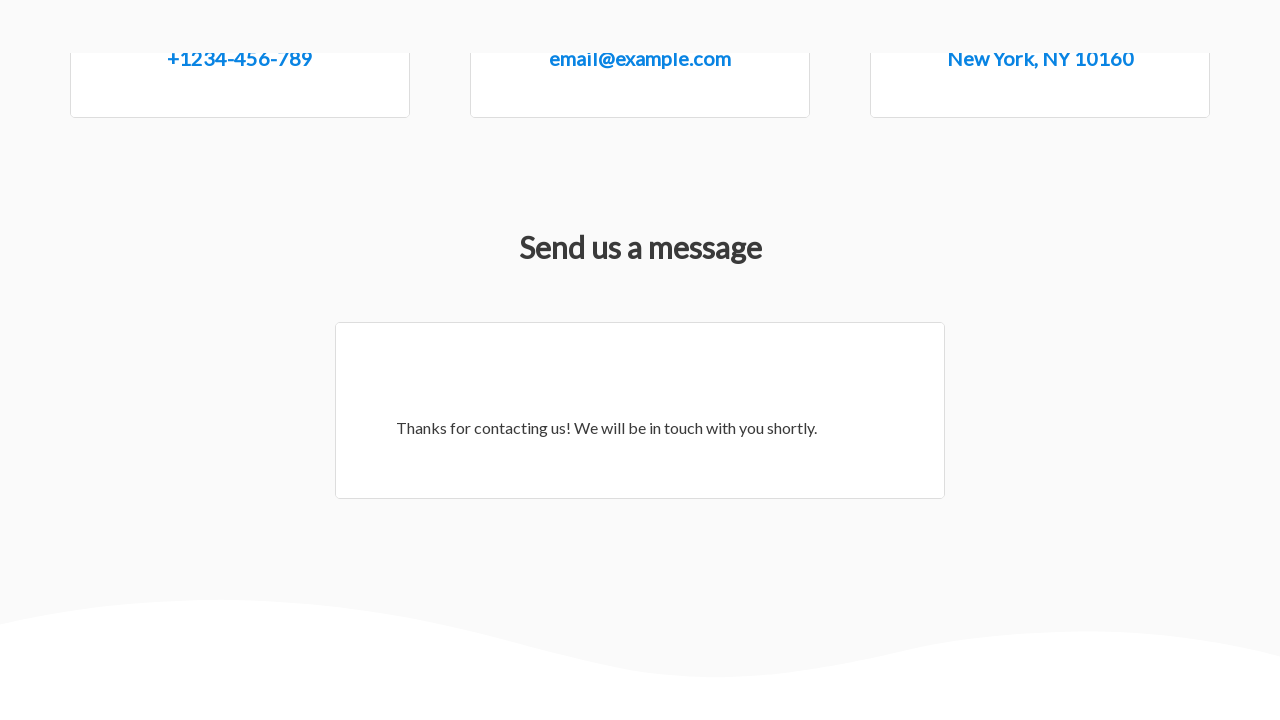

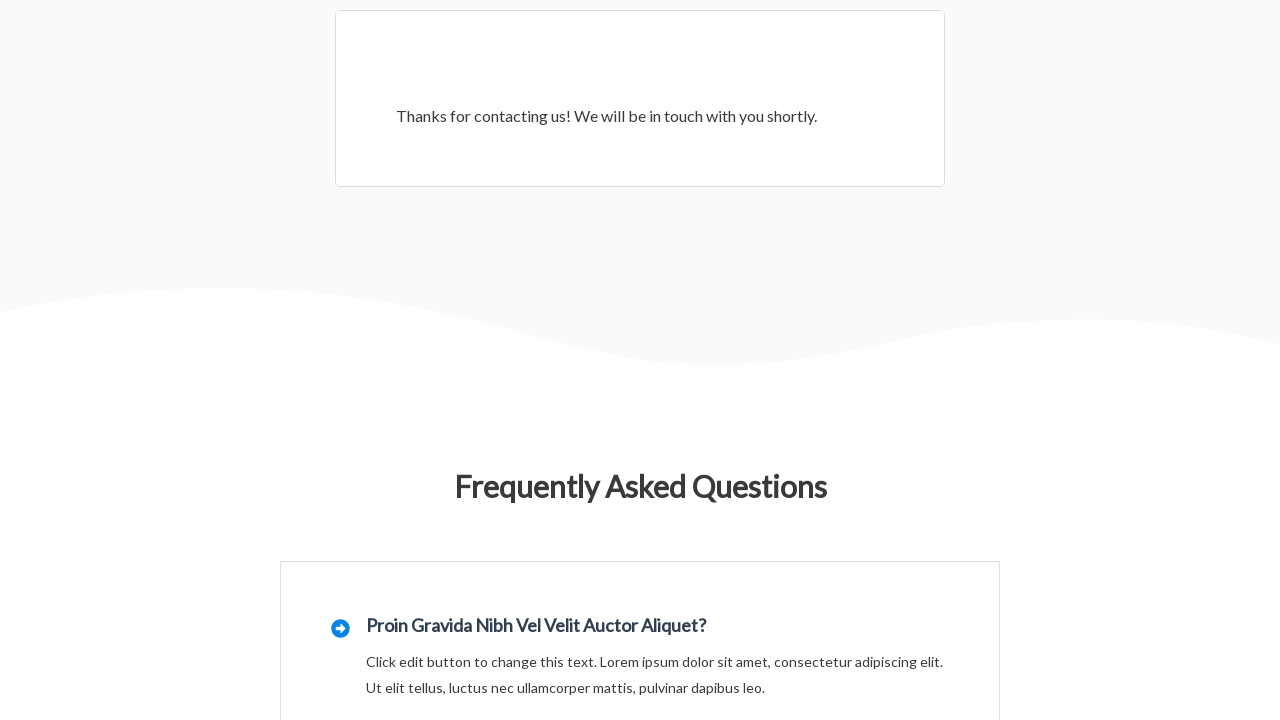